Tests window handling by clicking a link that opens a new browser window, switching to that window, verifying an element, closing the new window, and switching back to the original window.

Starting URL: http://www.testdiary.com/training/selenium/selenium-test-page/

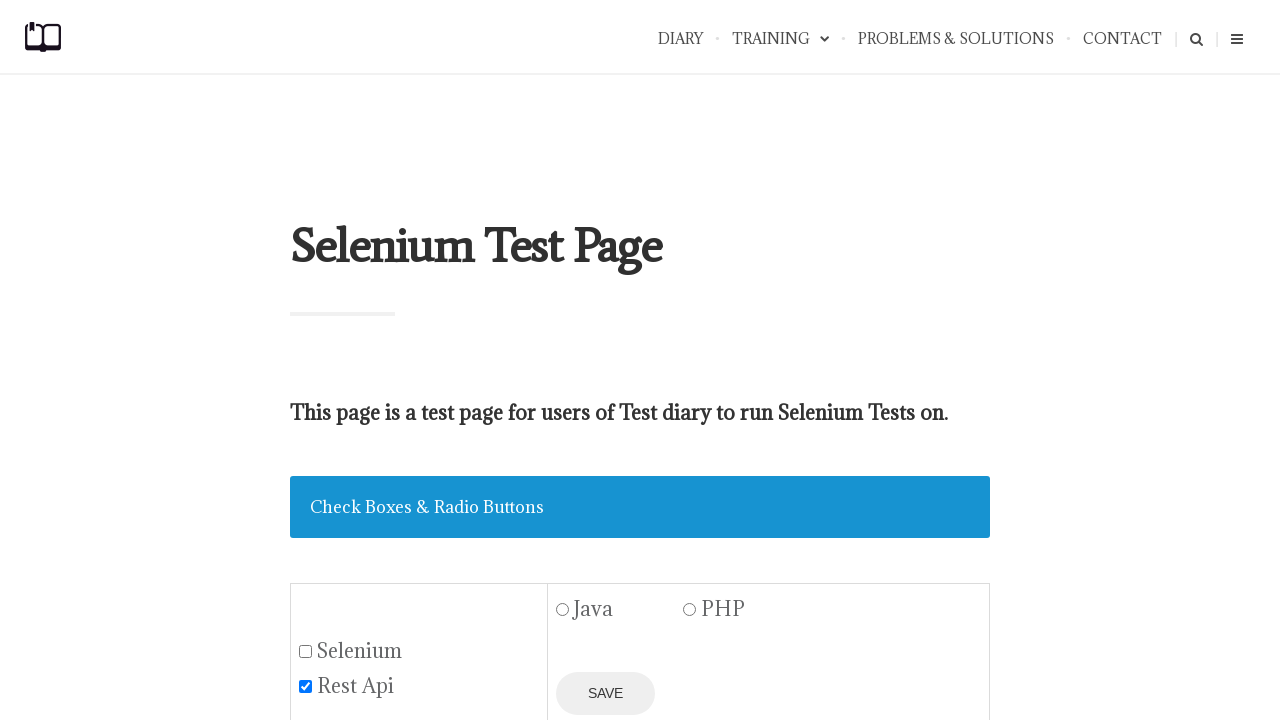

Waited for 'Open page in a new window' link to be visible
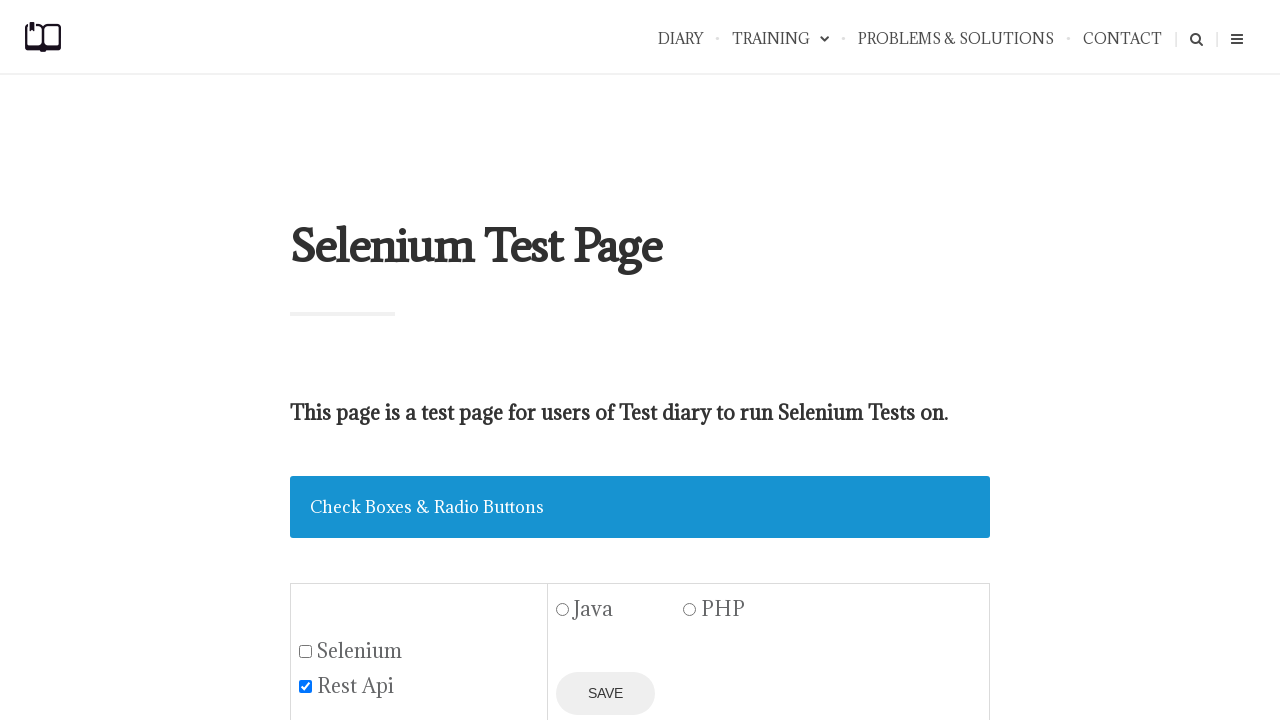

Scrolled 'Open page in a new window' link into view
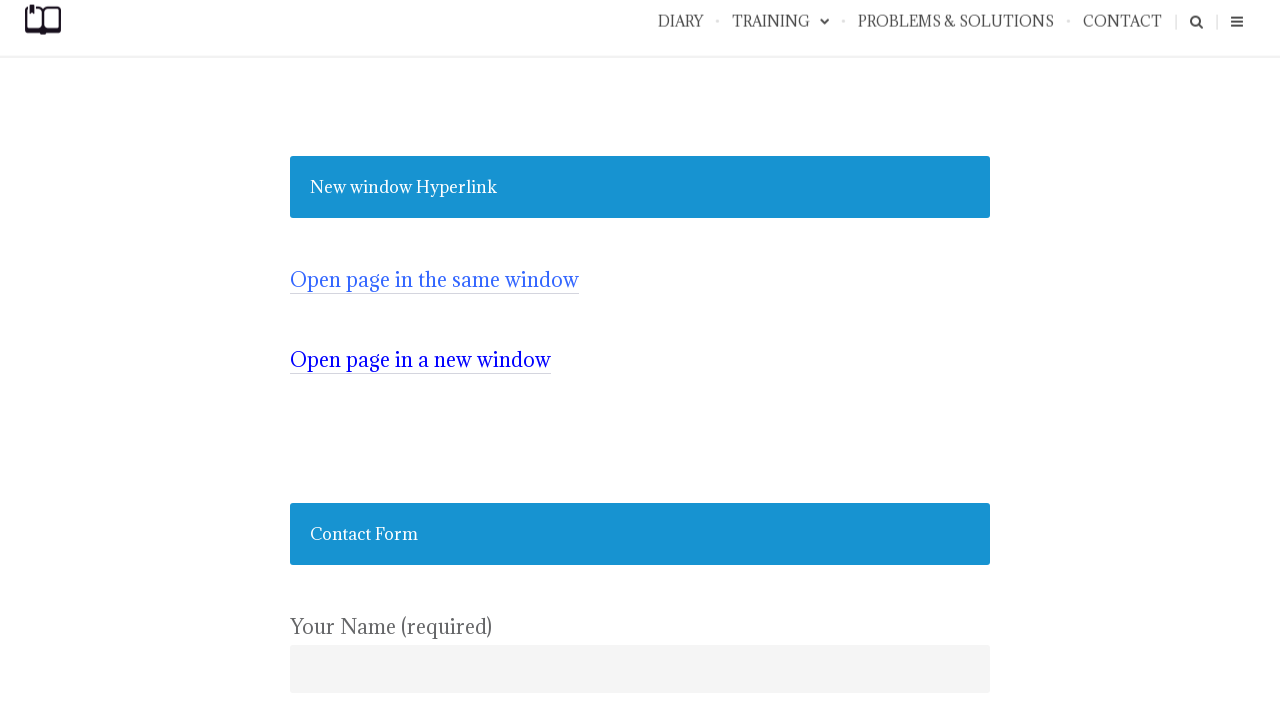

Clicked 'Open page in a new window' link to open new browser window at (420, 360) on a:has-text('Open page in a new window')
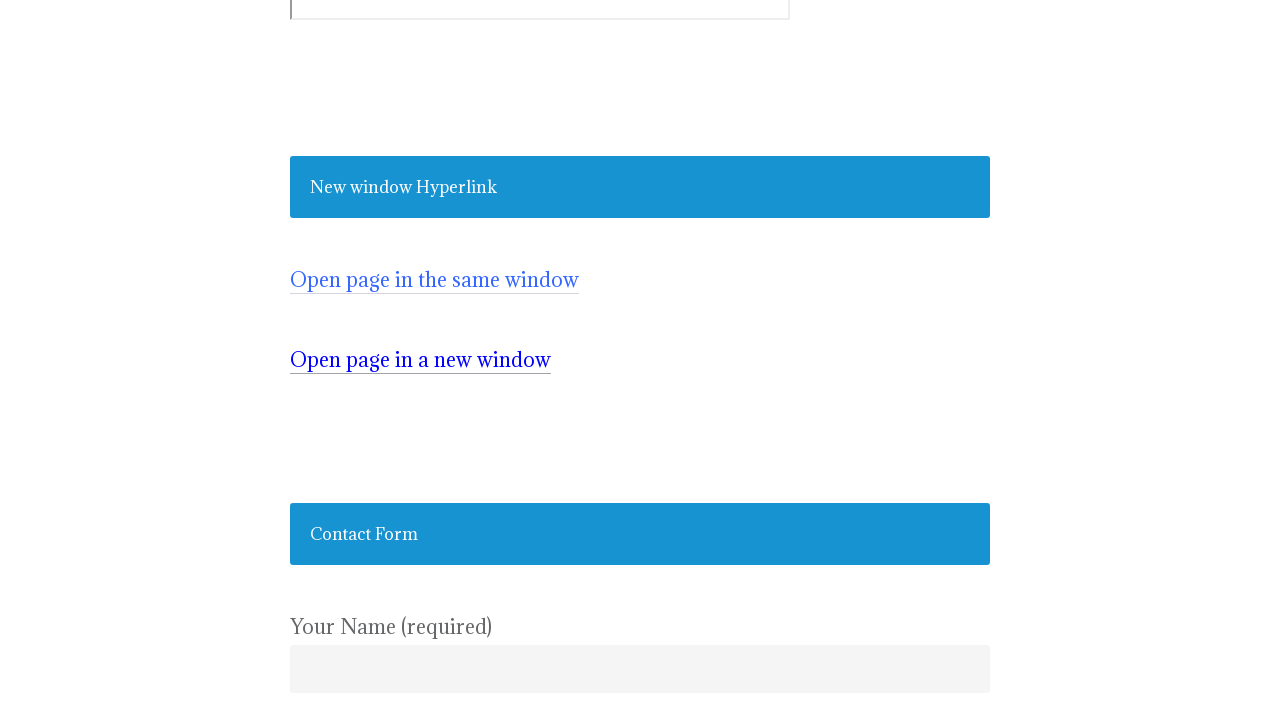

Captured new window/page object
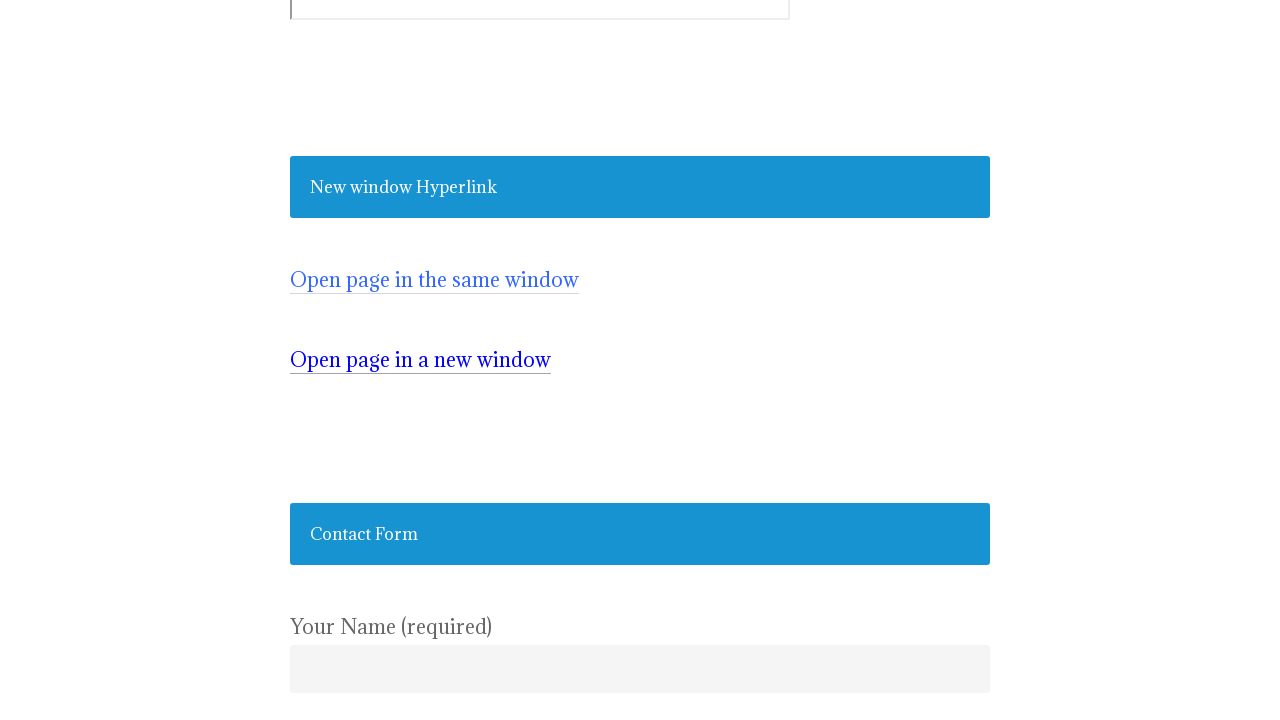

Verified #testpagelink element exists in new window
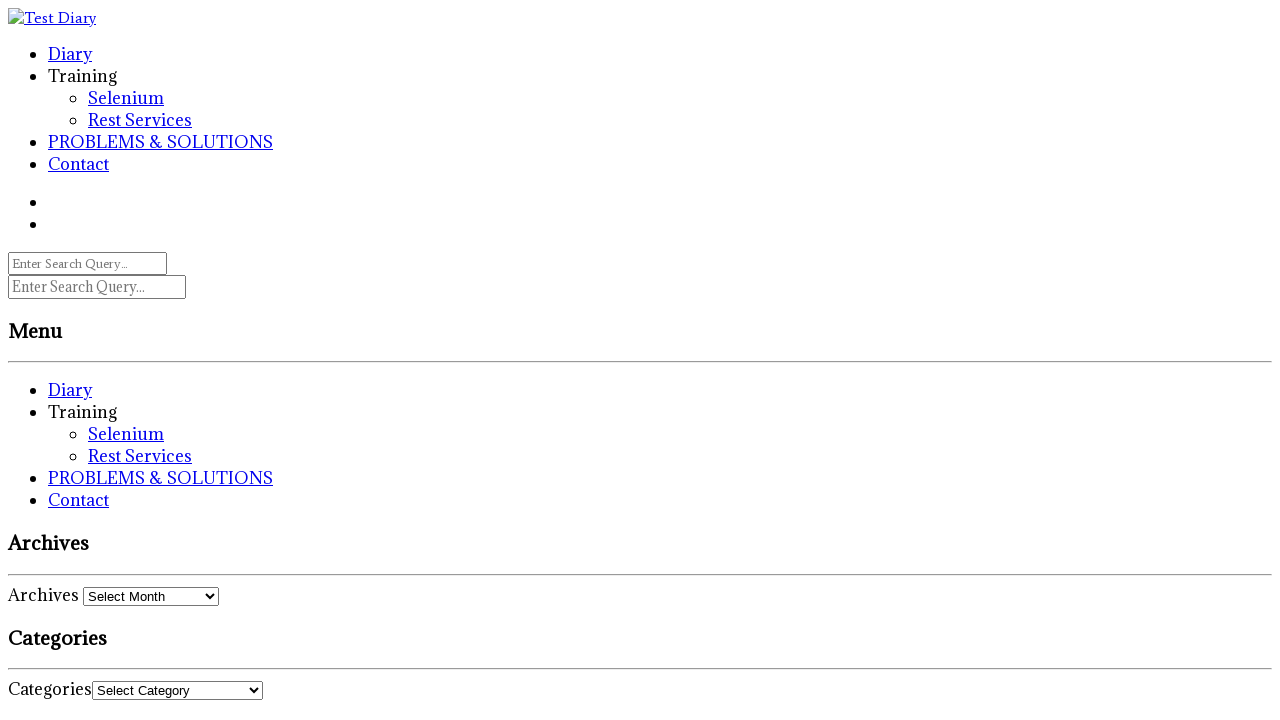

Closed new browser window
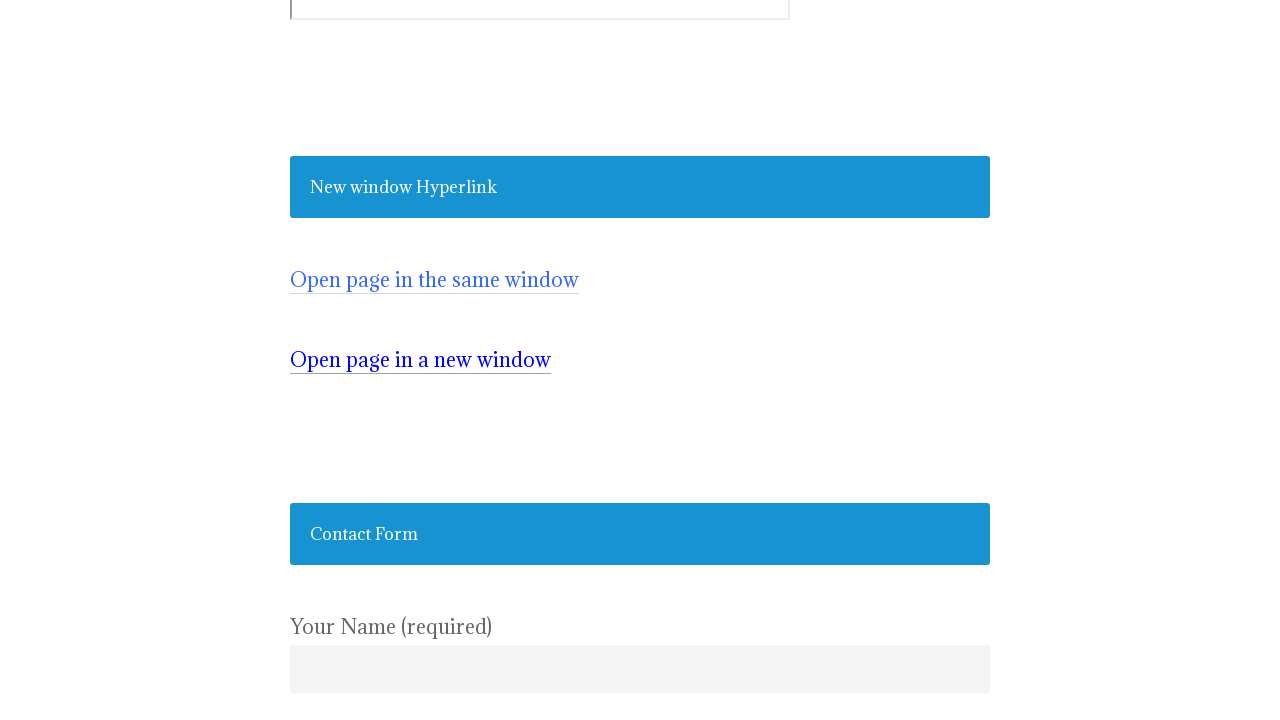

Verified 'Open page in a new window' link exists on original page after closing new window
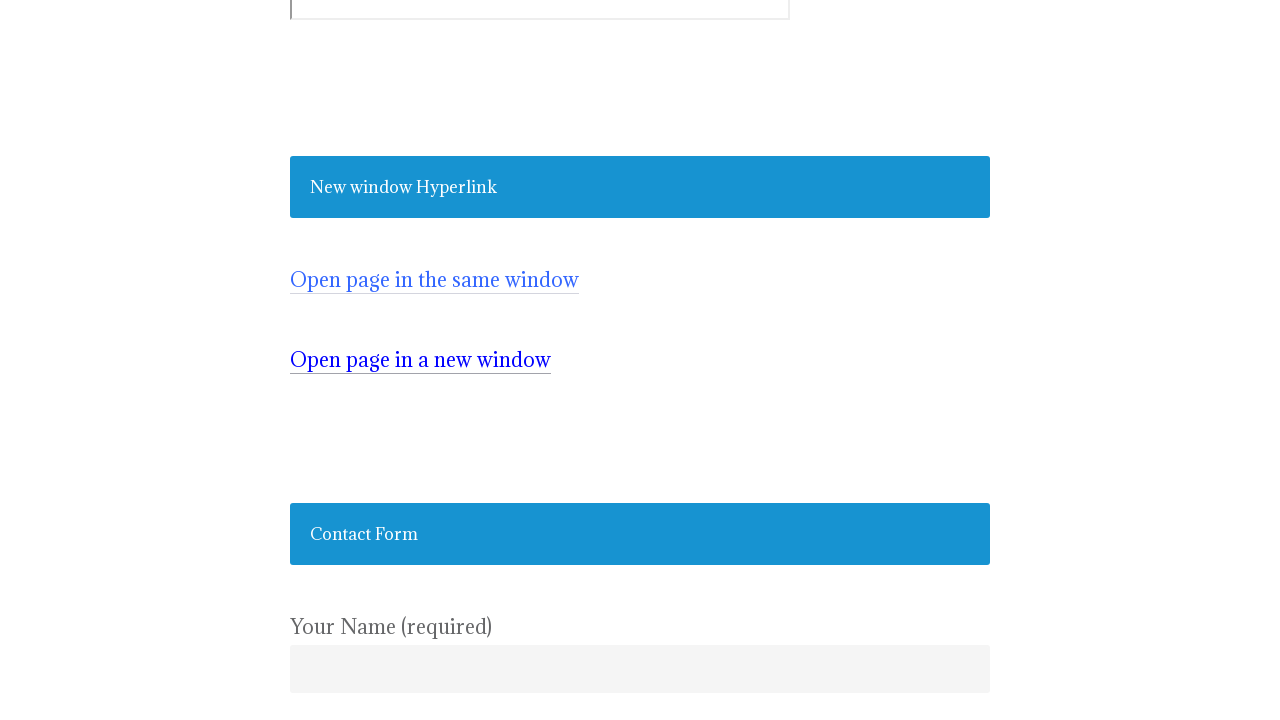

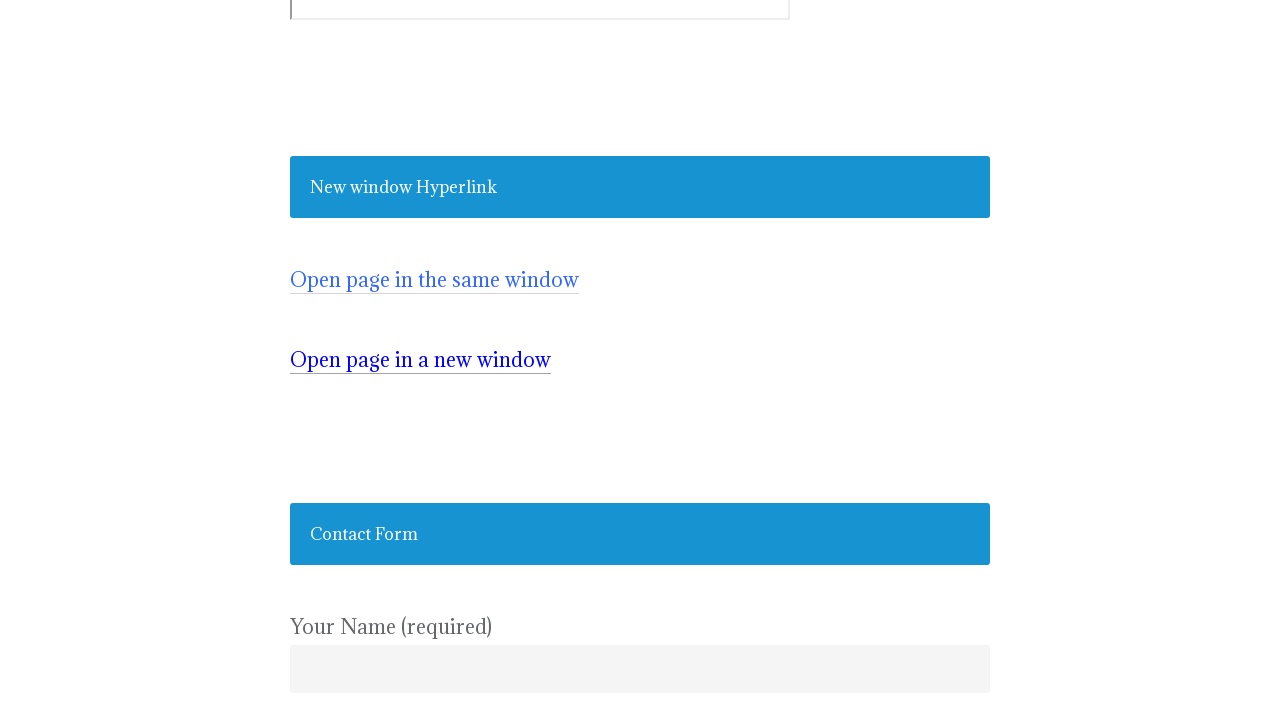